Tests clicking a link with dynamically calculated text value, then fills out a registration form with first name, last name, city, and country fields, and submits it.

Starting URL: http://suninjuly.github.io/find_link_text

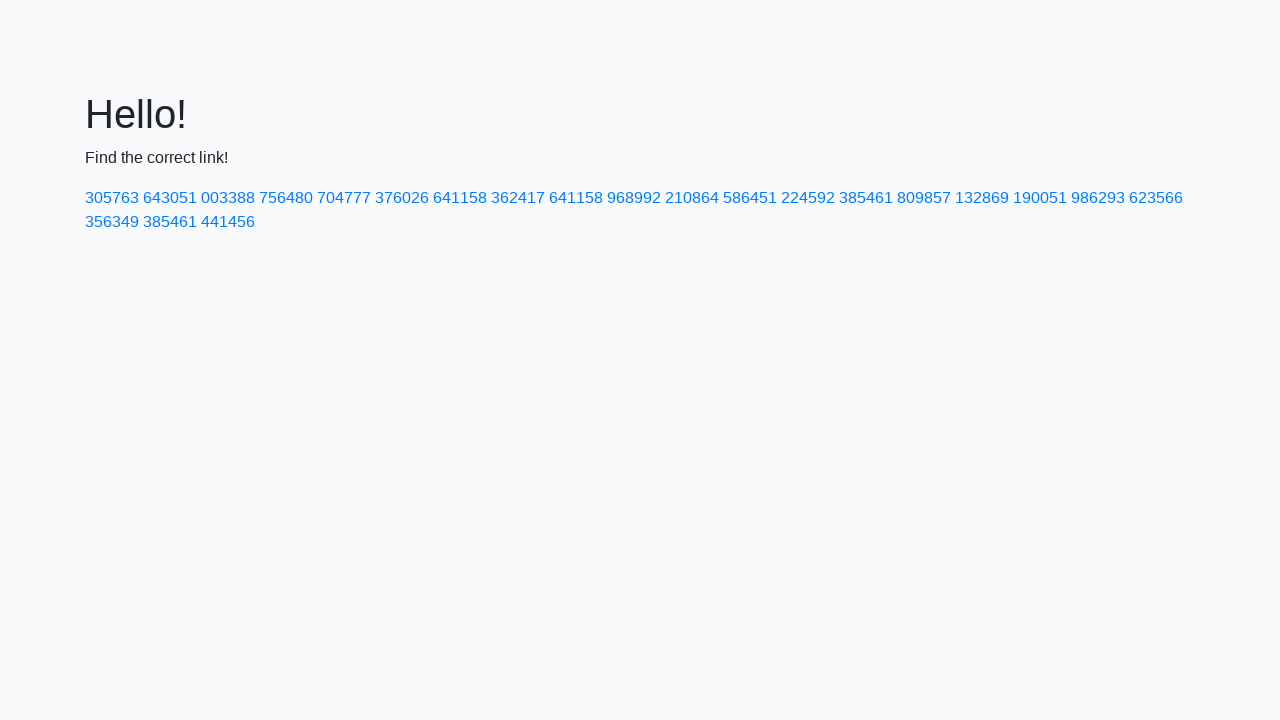

Clicked link with dynamically calculated text '224592' at (808, 198) on text=224592
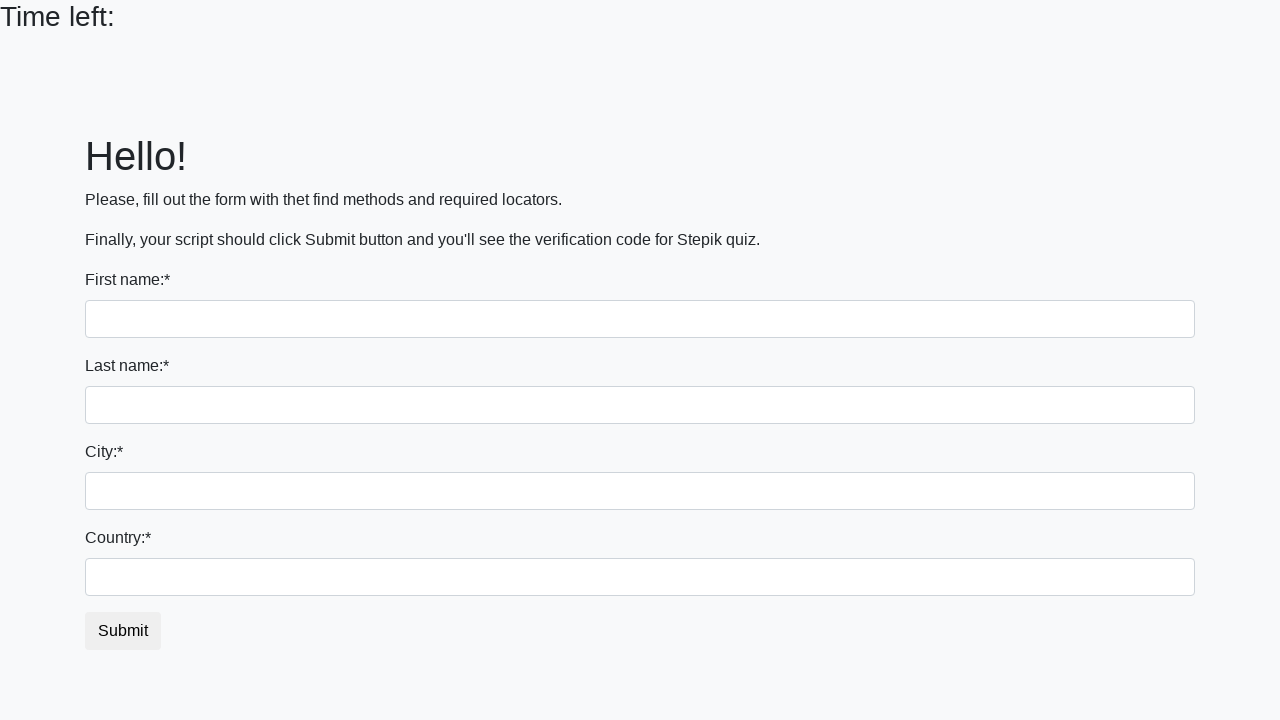

Filled first name field with 'Ivan' on input
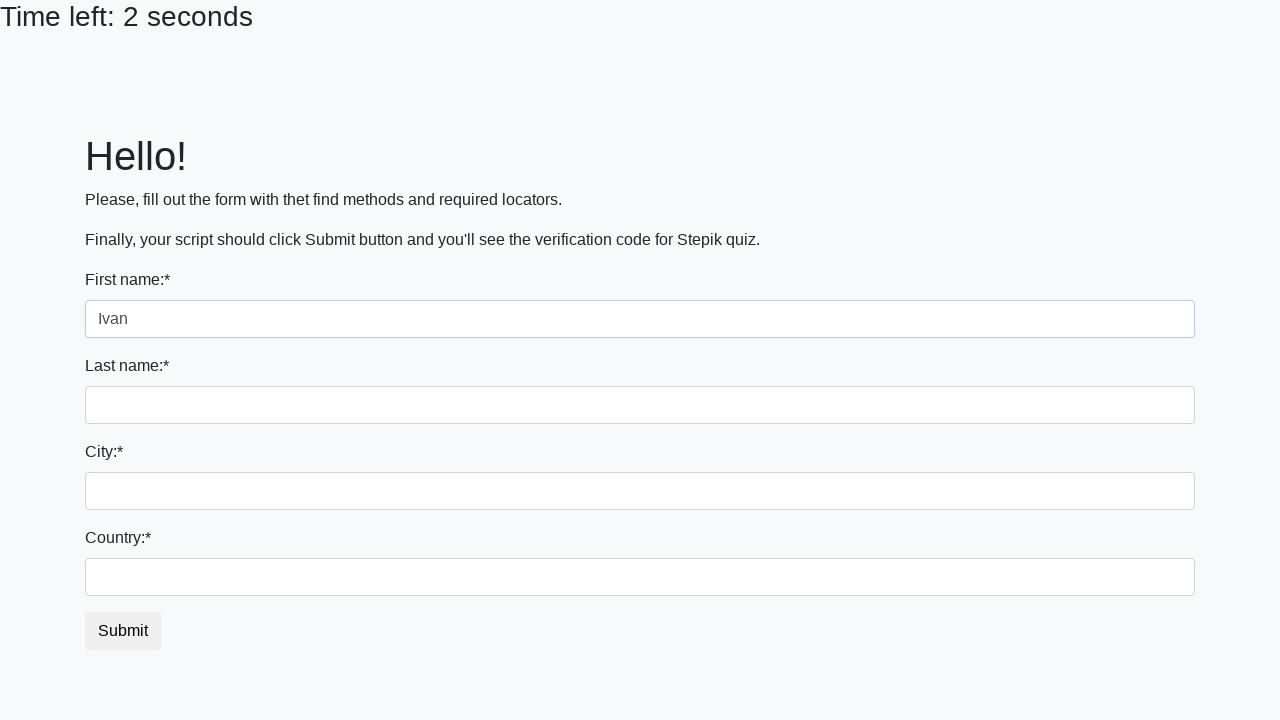

Filled last name field with 'Petrov' on input[name='last_name']
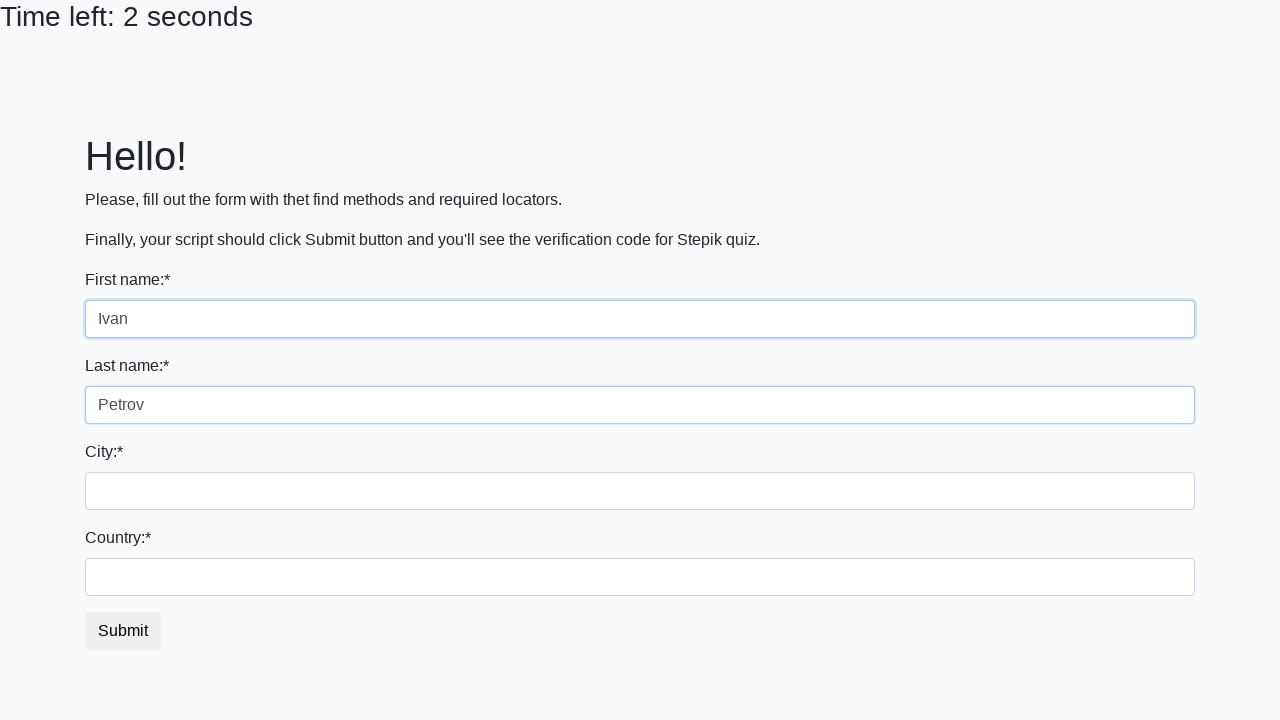

Filled city field with 'Smolensk' on .form-control.city
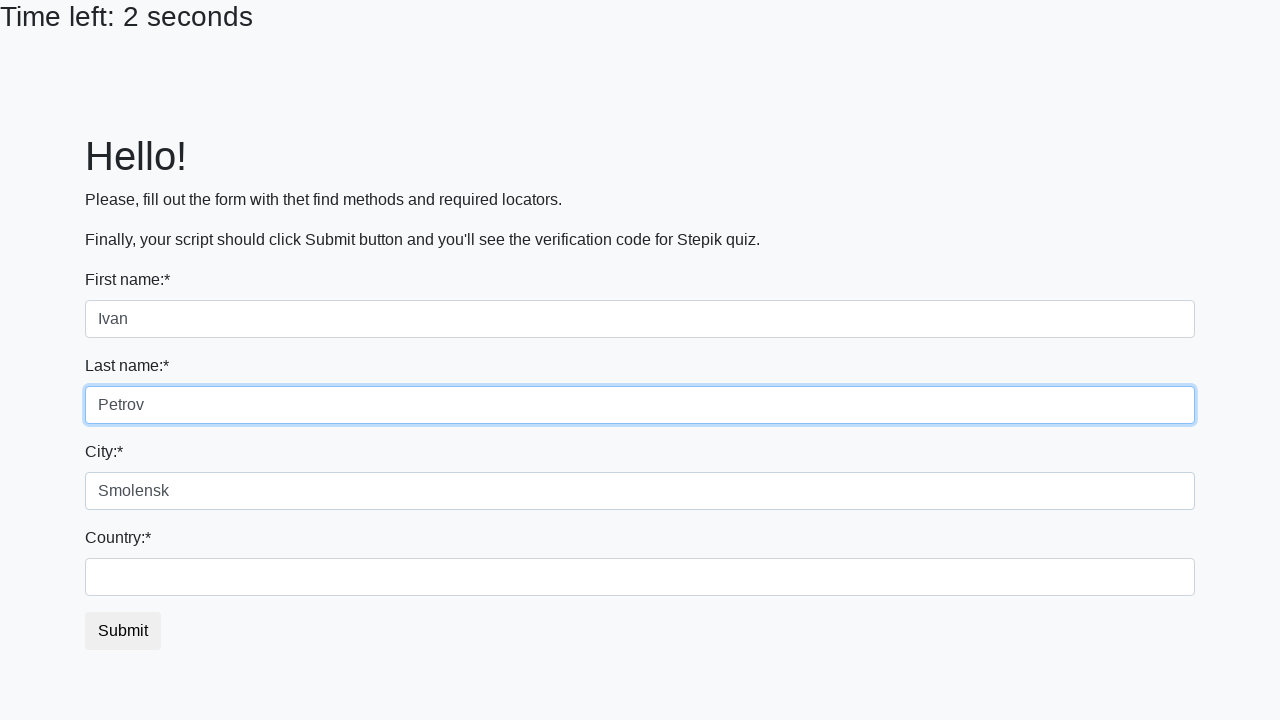

Filled country field with 'Russia' on #country
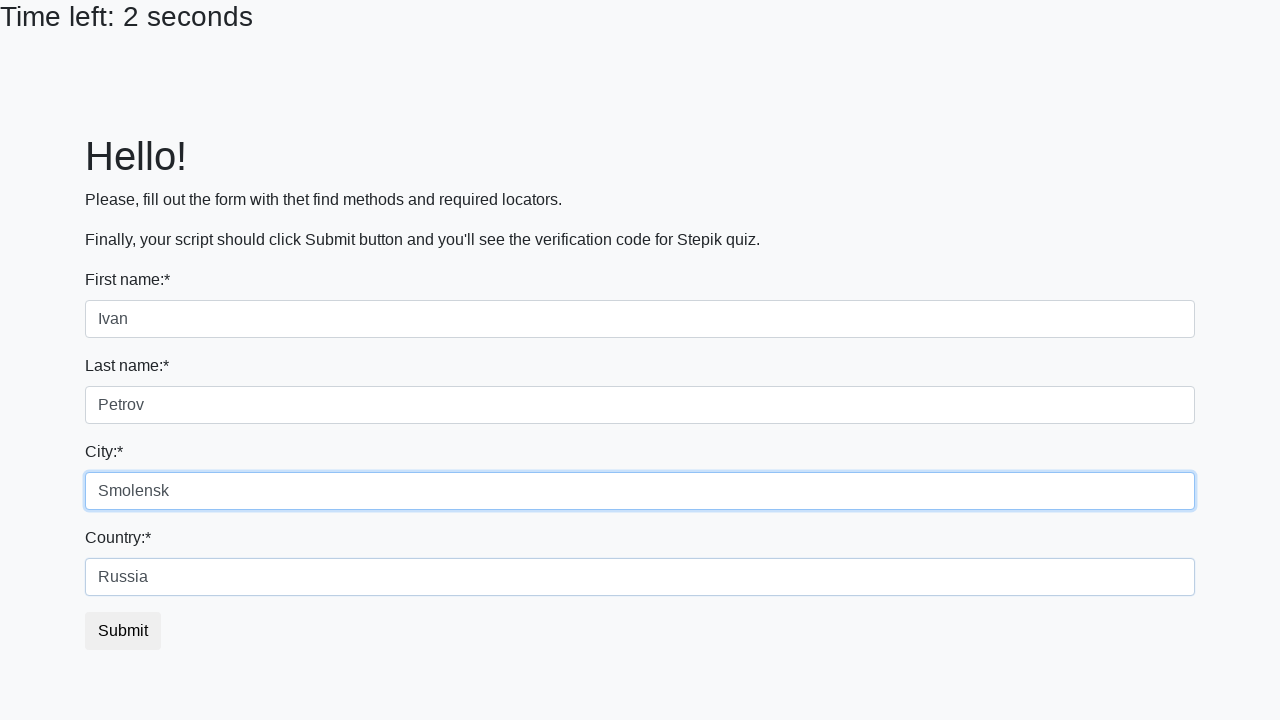

Clicked submit button to complete registration at (123, 631) on button.btn
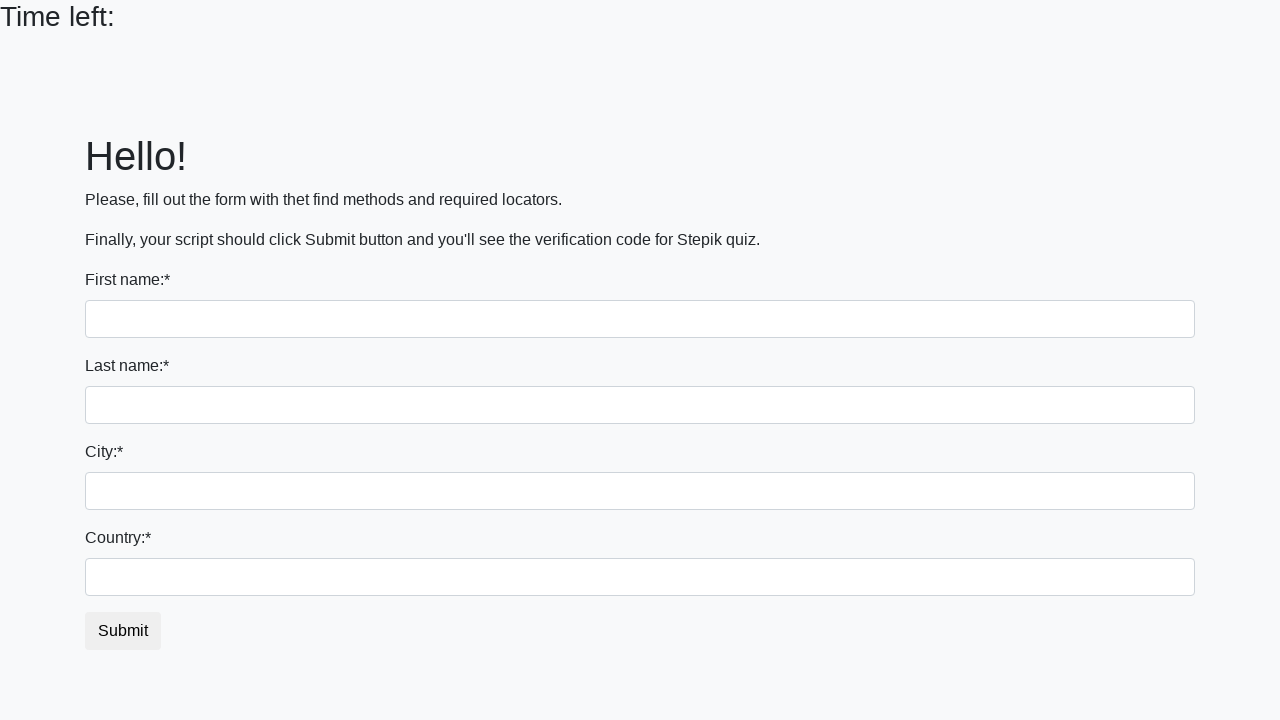

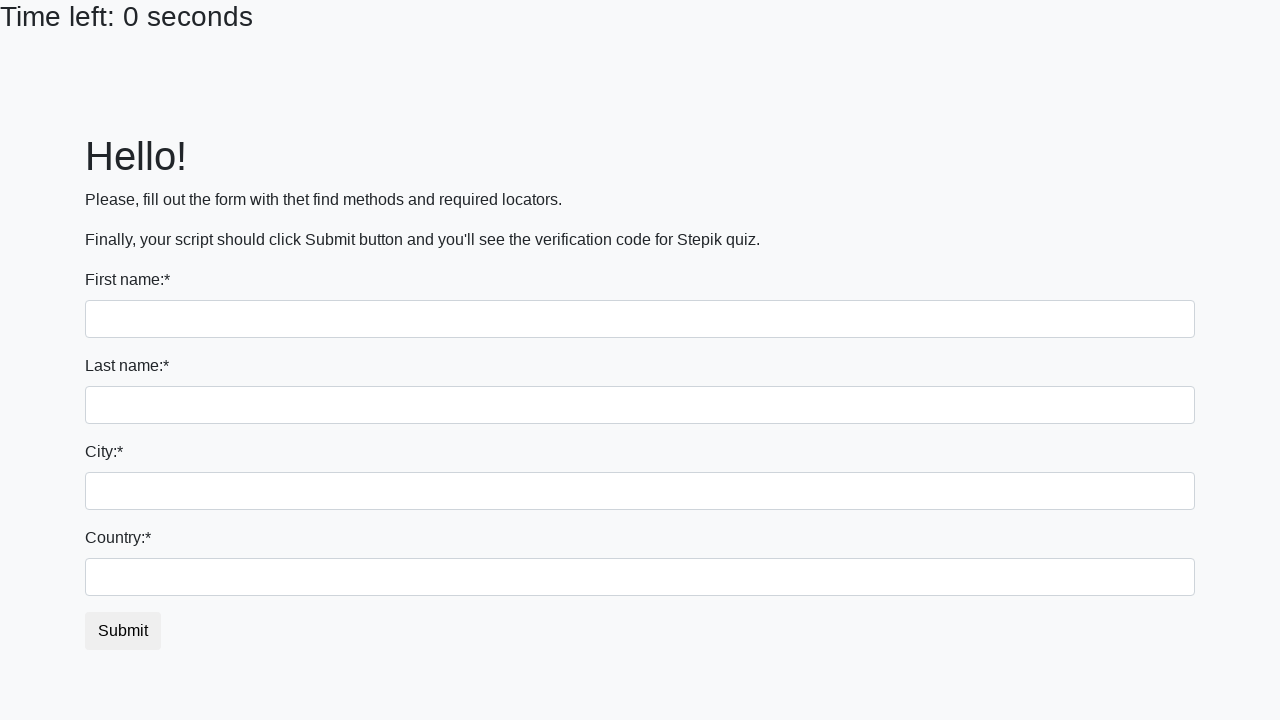